Tests checkbox functionality by verifying the count of checkboxes, clicking to select and deselect a checkbox, and asserting the selection state

Starting URL: https://rahulshettyacademy.com/AutomationPractice/

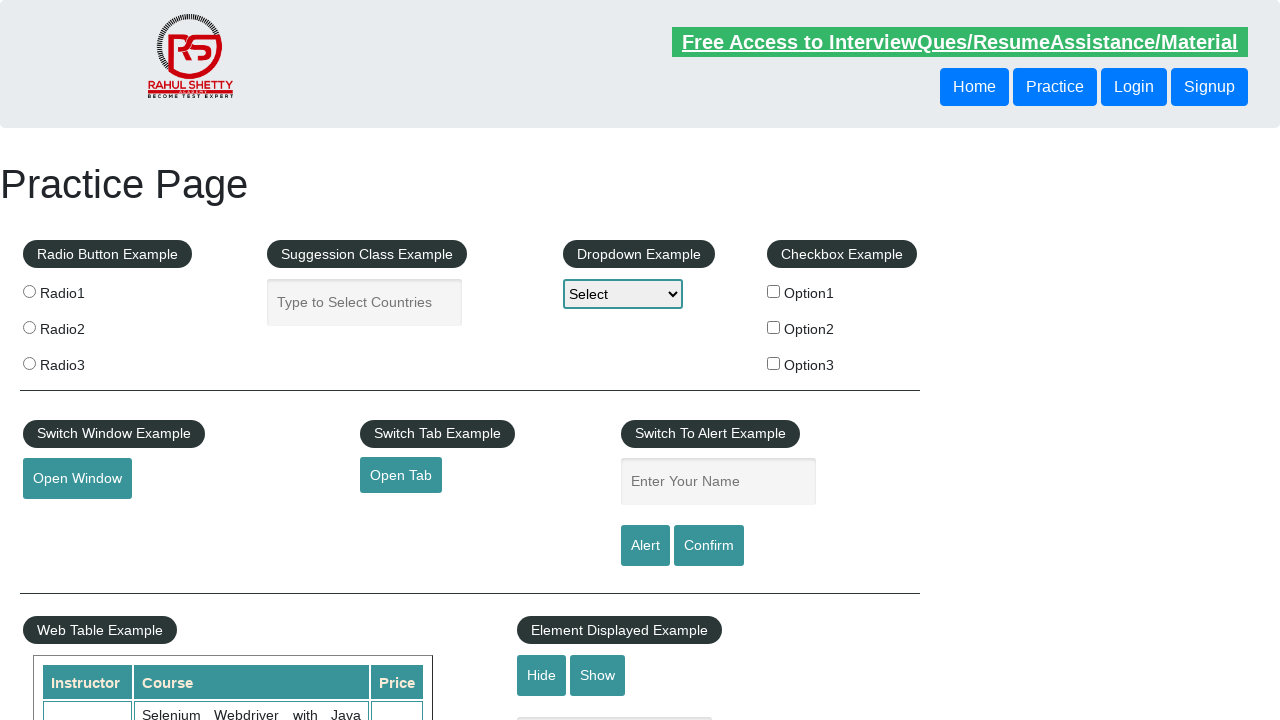

Located all checkboxes on the page
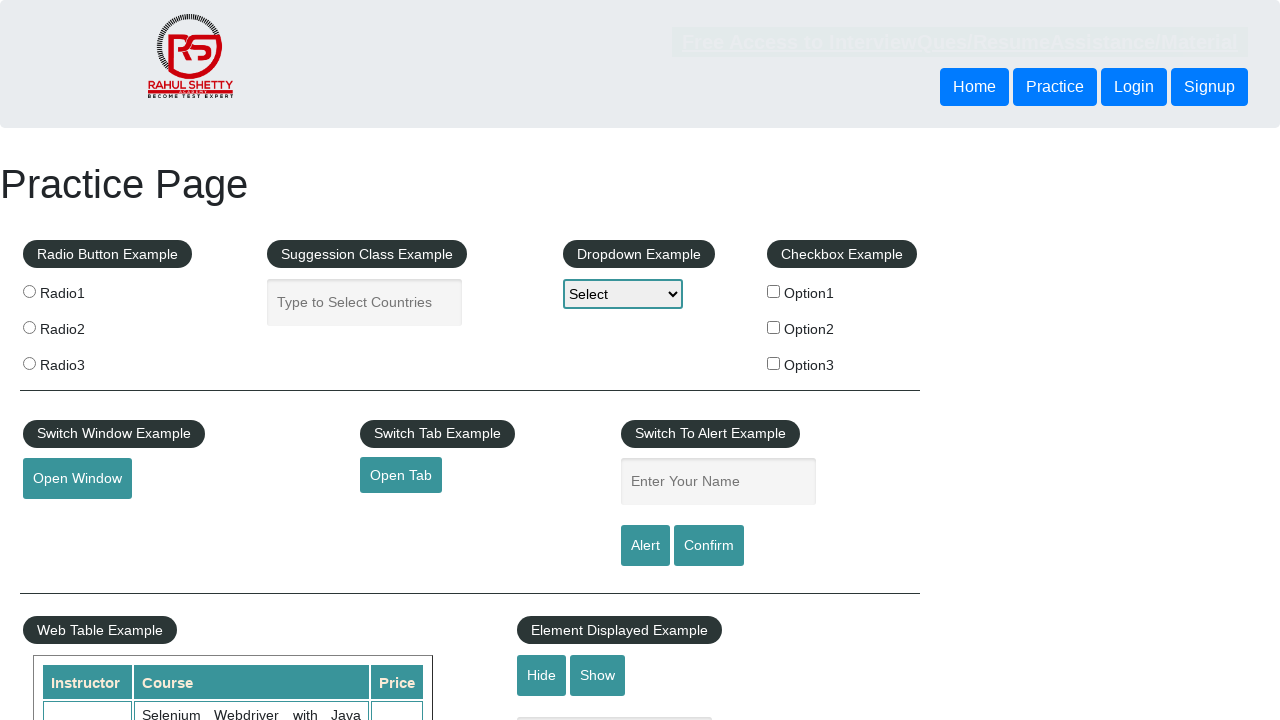

Verified that there are exactly 3 checkboxes on the page
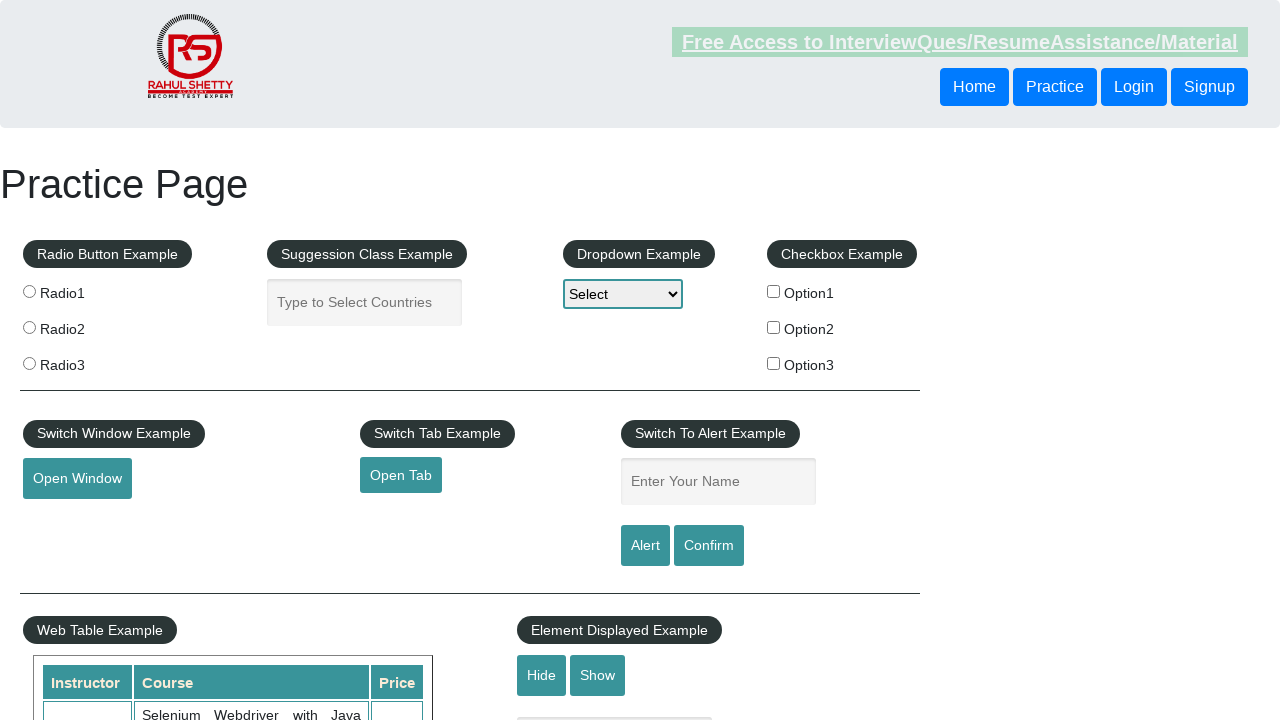

Clicked the first checkbox to select it at (774, 291) on input[name='checkBoxOption1']
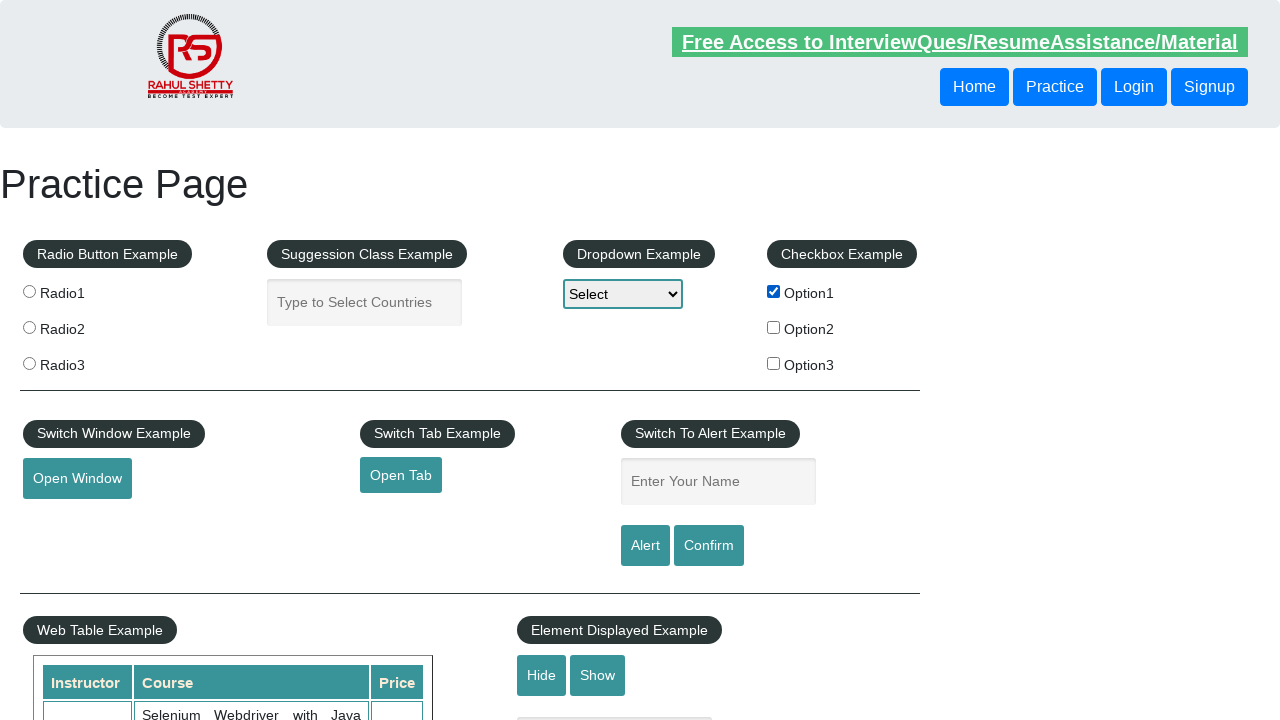

Verified that the first checkbox is now selected
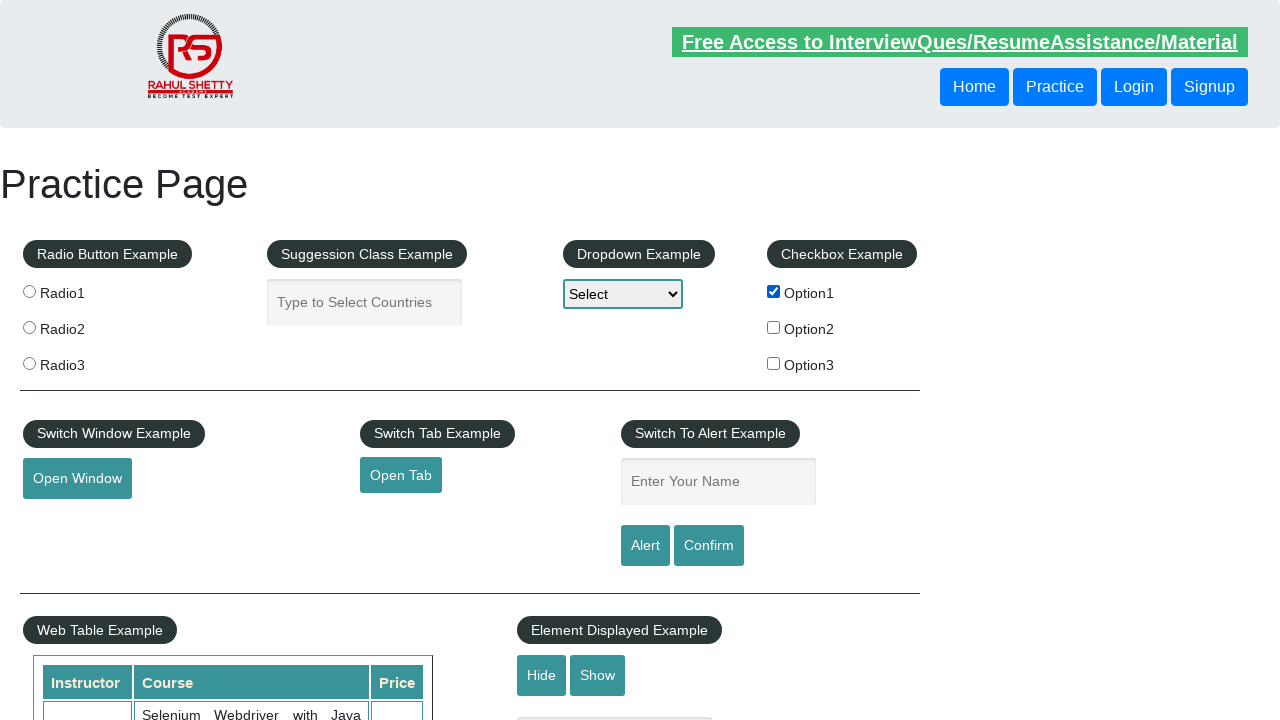

Clicked the first checkbox again to deselect it at (774, 291) on input[name='checkBoxOption1']
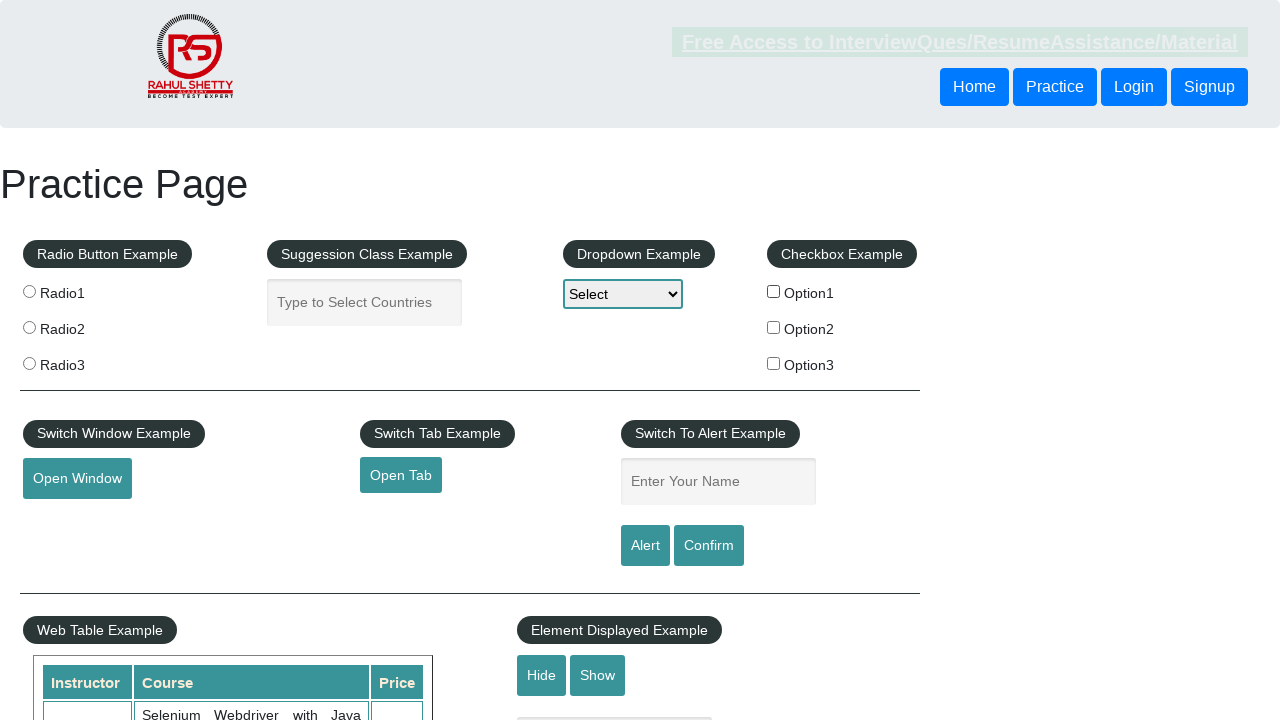

Verified that the first checkbox is now deselected
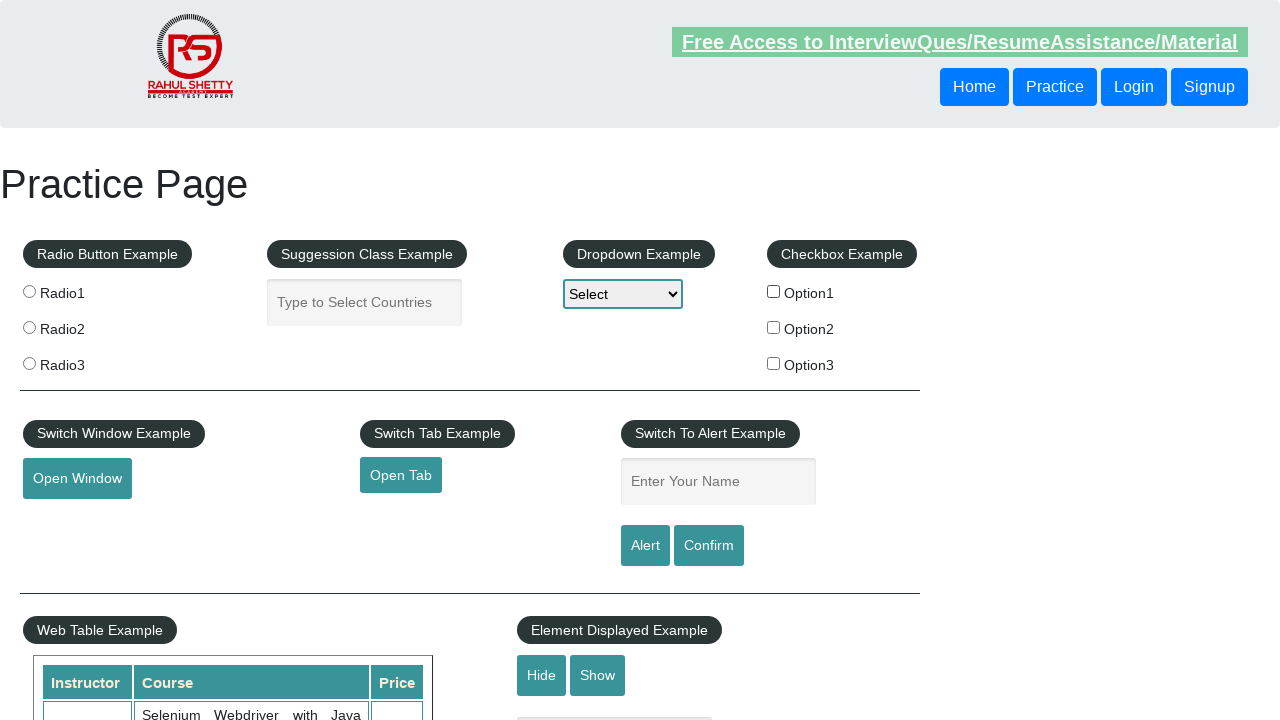

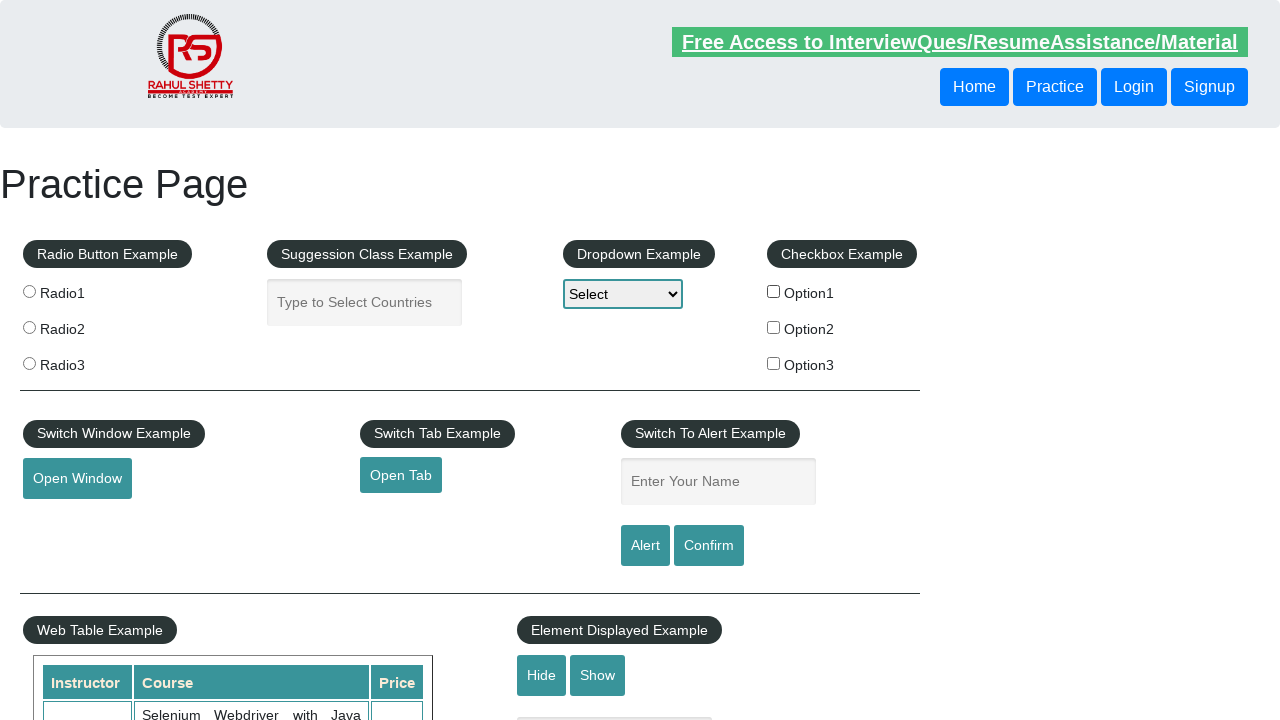